Tests adding products to a shopping cart by navigating to a product page and clicking add-to-cart buttons multiple times for different products with varying quantities.

Starting URL: https://material.playwrightvn.com/

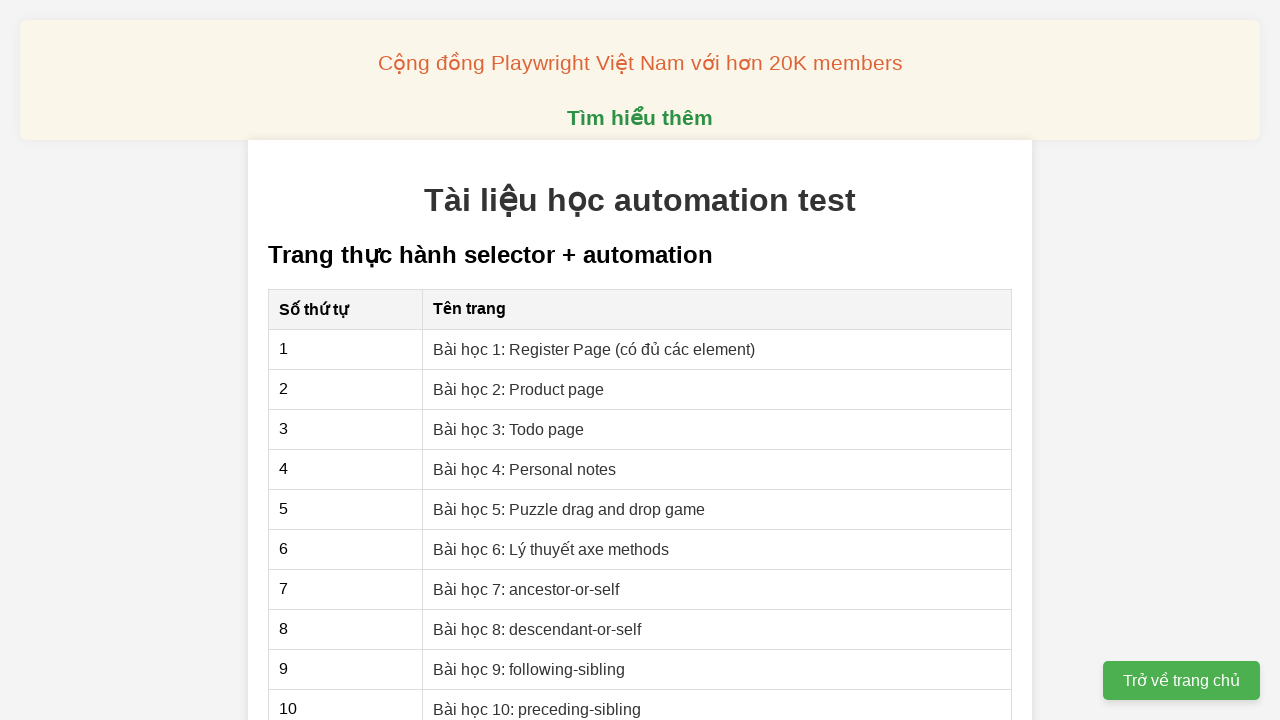

Clicked on 'Bài học 2: Product page' link at (519, 389) on xpath=//a[contains(text(),'Bài học 2: Product page')]
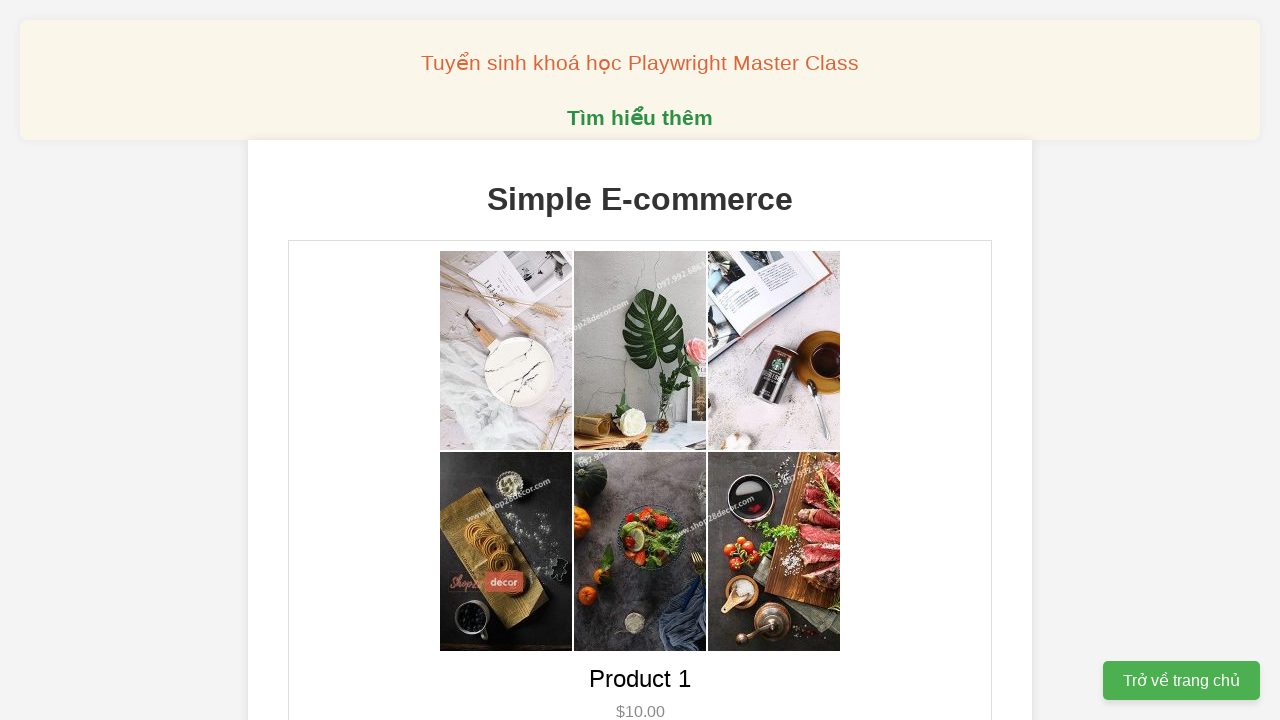

Product page loaded (DOM content ready)
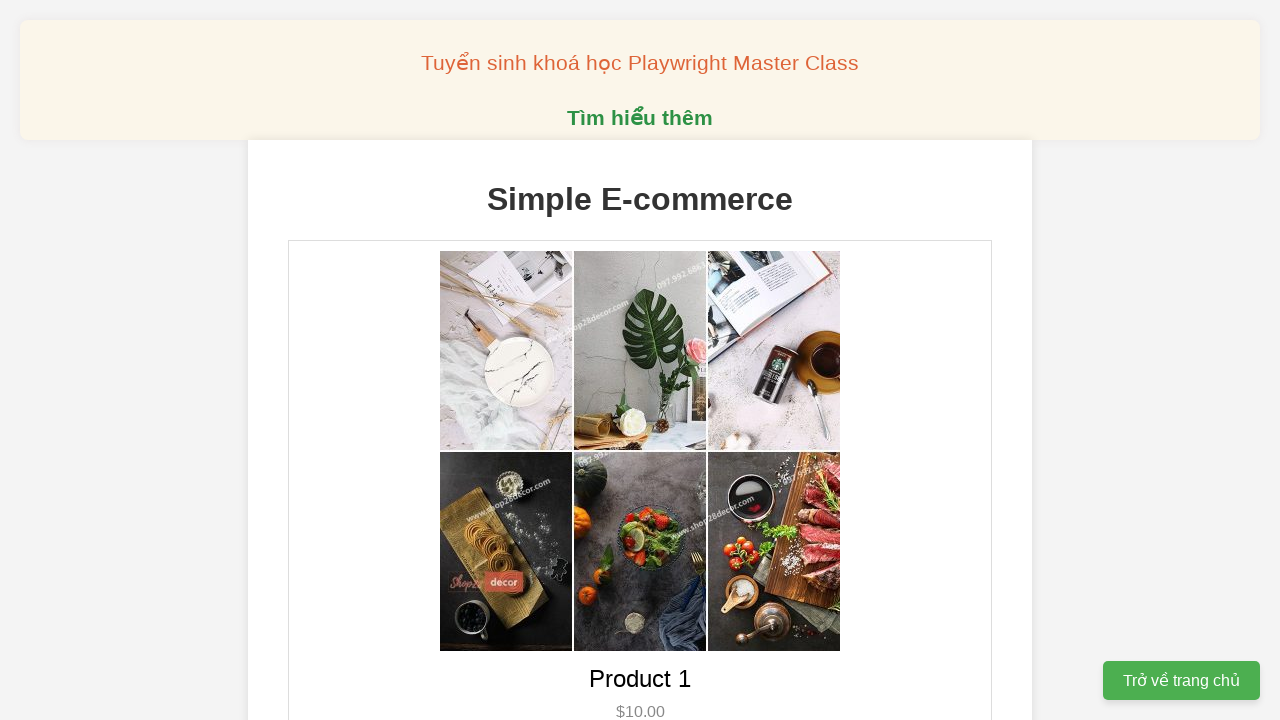

Double-clicked add-to-cart button for product 1 (2 items added) at (640, 360) on xpath=//button[@data-product-id = 1]
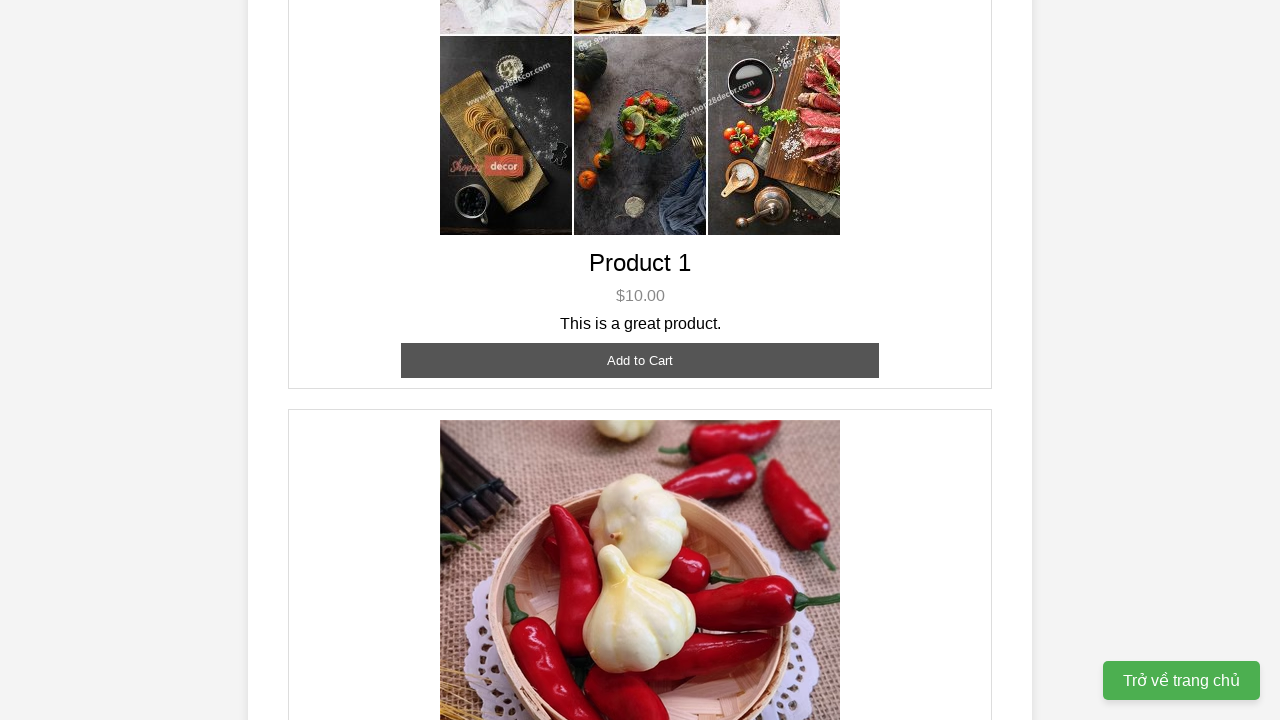

Triple-clicked add-to-cart button for product 2 (3 items added) at (640, 360) on xpath=//button[@data-product-id = 2]
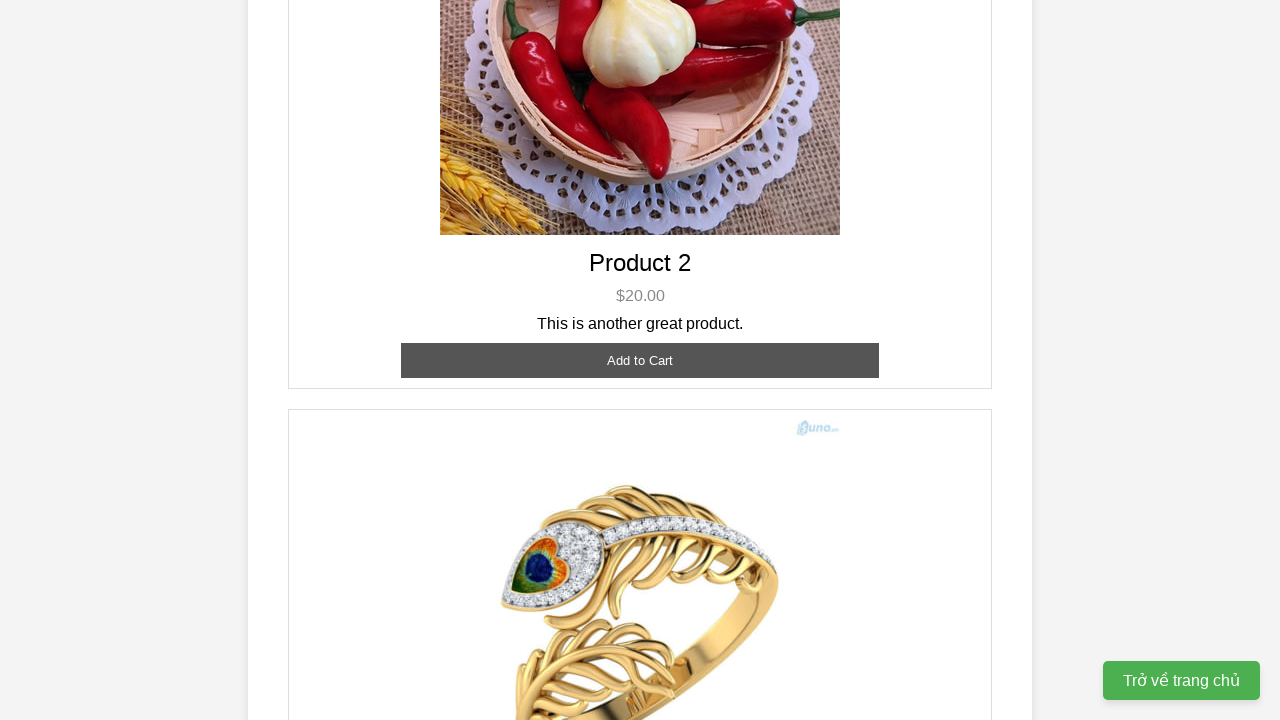

Clicked add-to-cart button for product 3 (1 item added) at (640, 388) on xpath=//button[@data-product-id = 3]
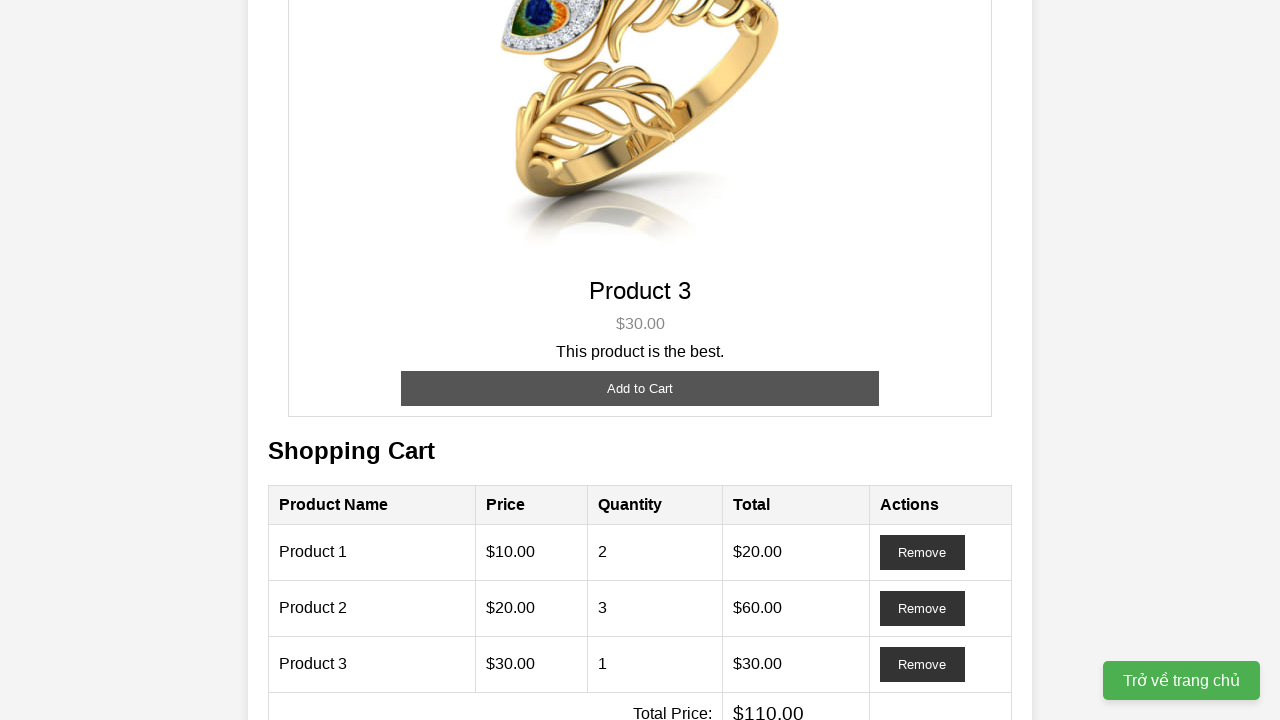

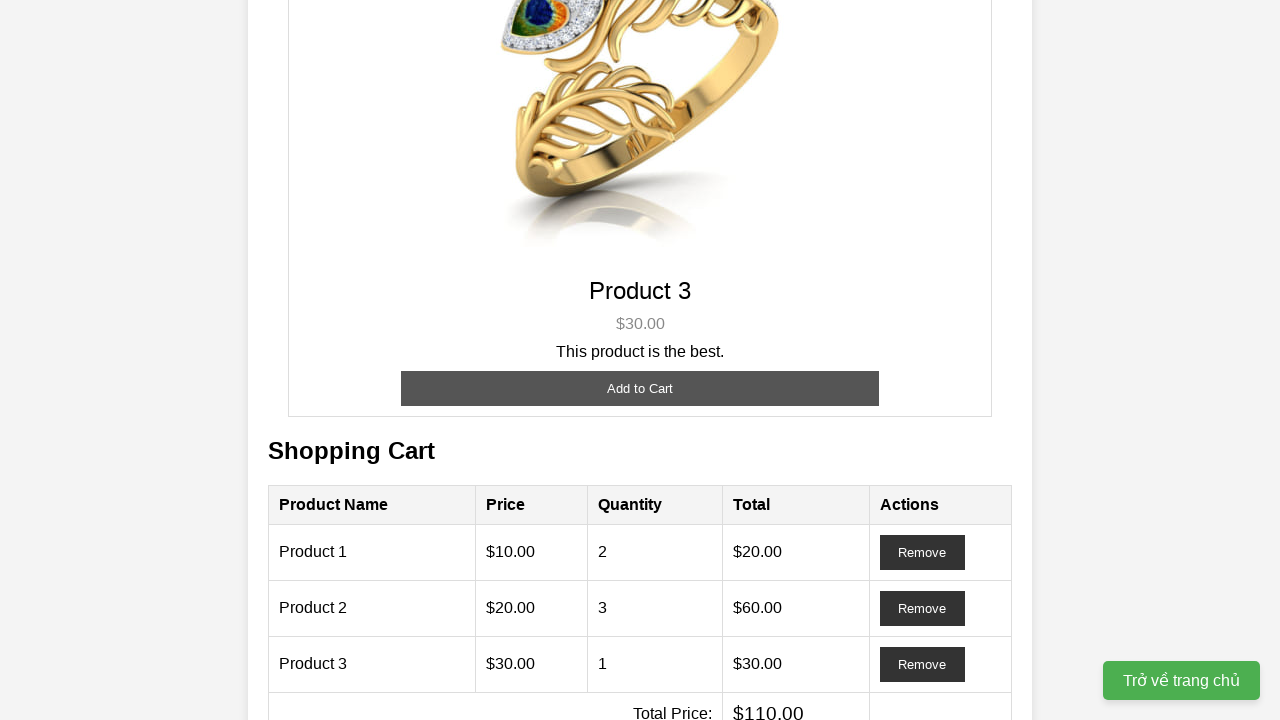